Tests JavaScript prompt functionality by clicking a button to trigger a JS prompt, entering text into the prompt, and accepting it.

Starting URL: https://the-internet.herokuapp.com/javascript_alerts

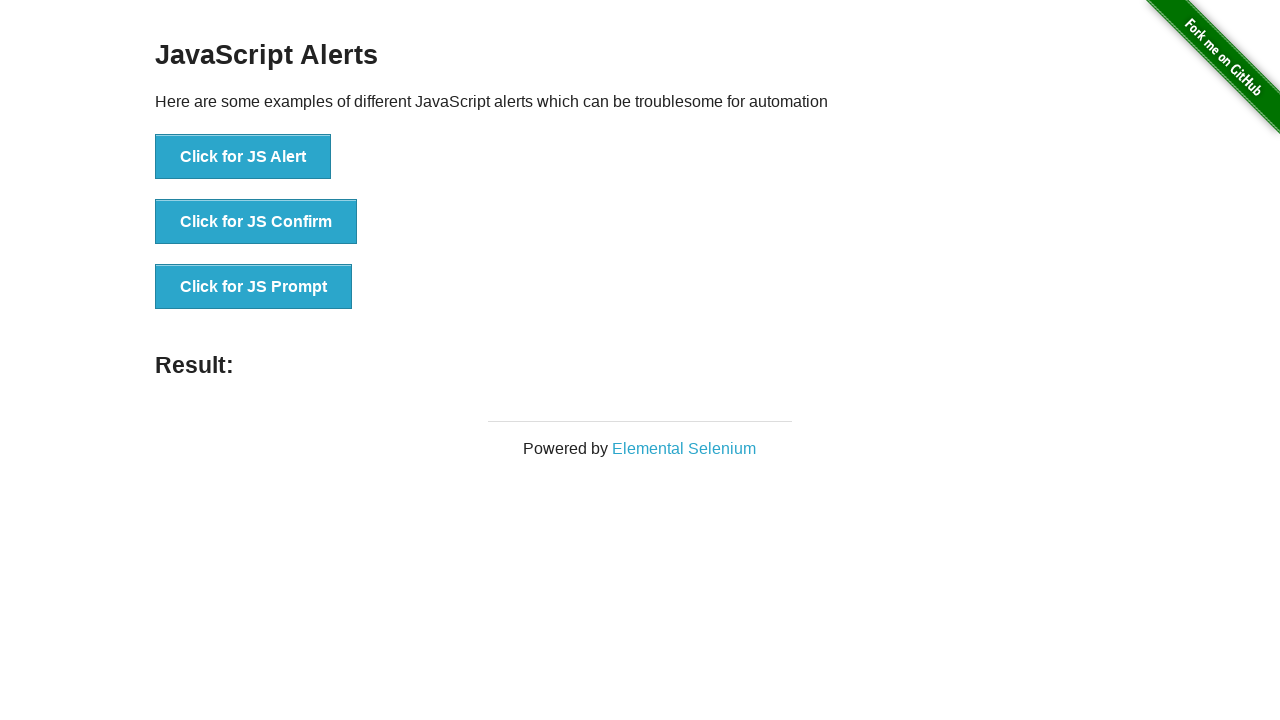

Clicked the 'Click for JS Prompt' button at (254, 287) on xpath=//button[normalize-space()='Click for JS Prompt']
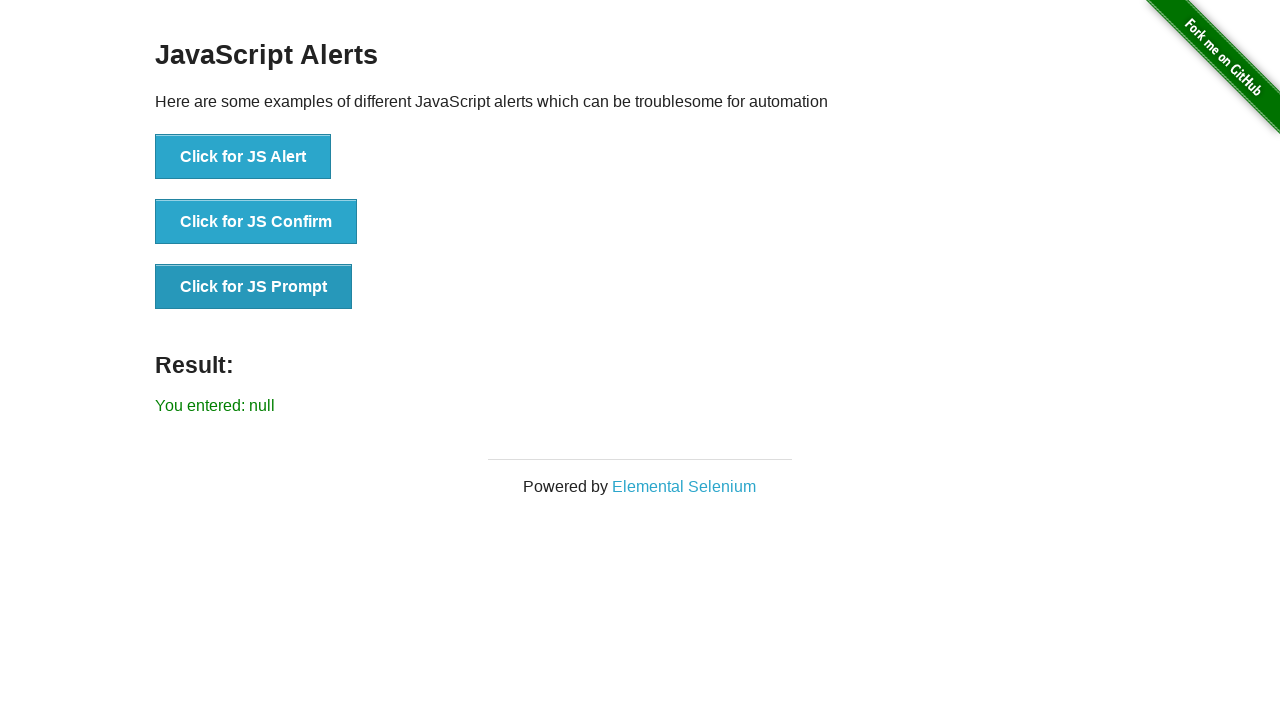

Set up dialog handler to accept prompt with text 'baba , dada ,kaka'
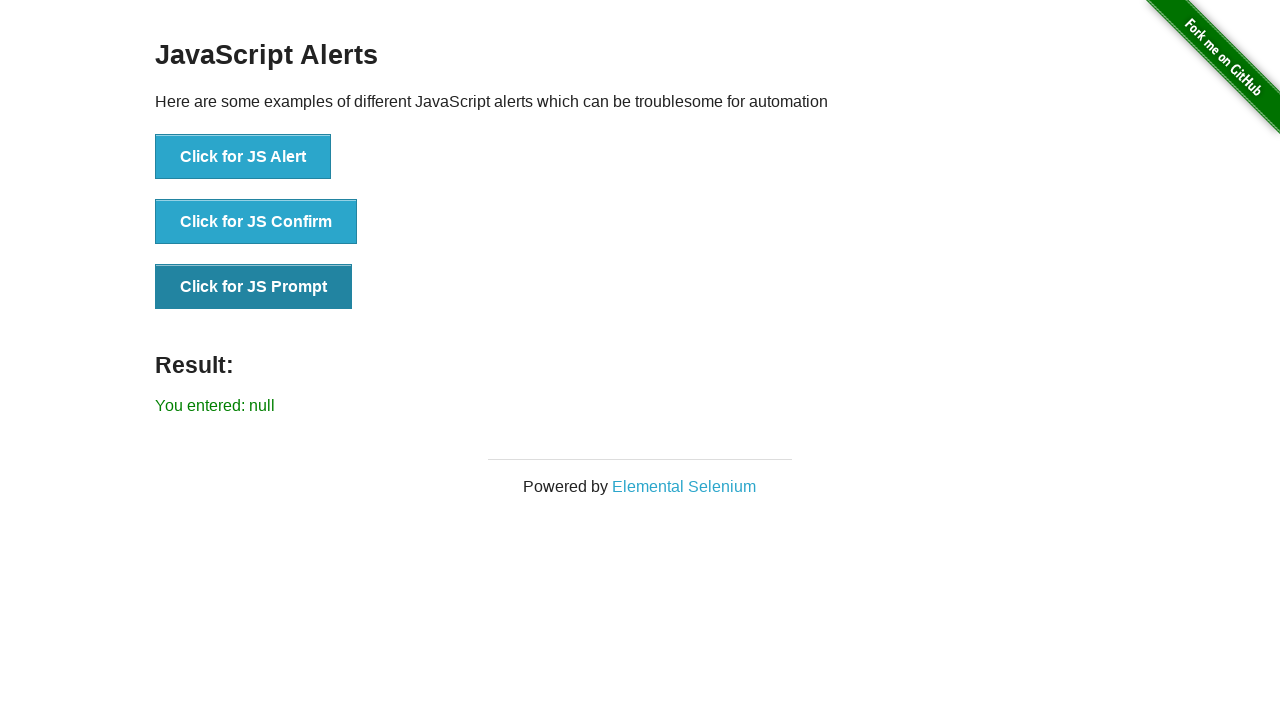

Clicked the 'Click for JS Prompt' button again to trigger dialog at (254, 287) on xpath=//button[normalize-space()='Click for JS Prompt']
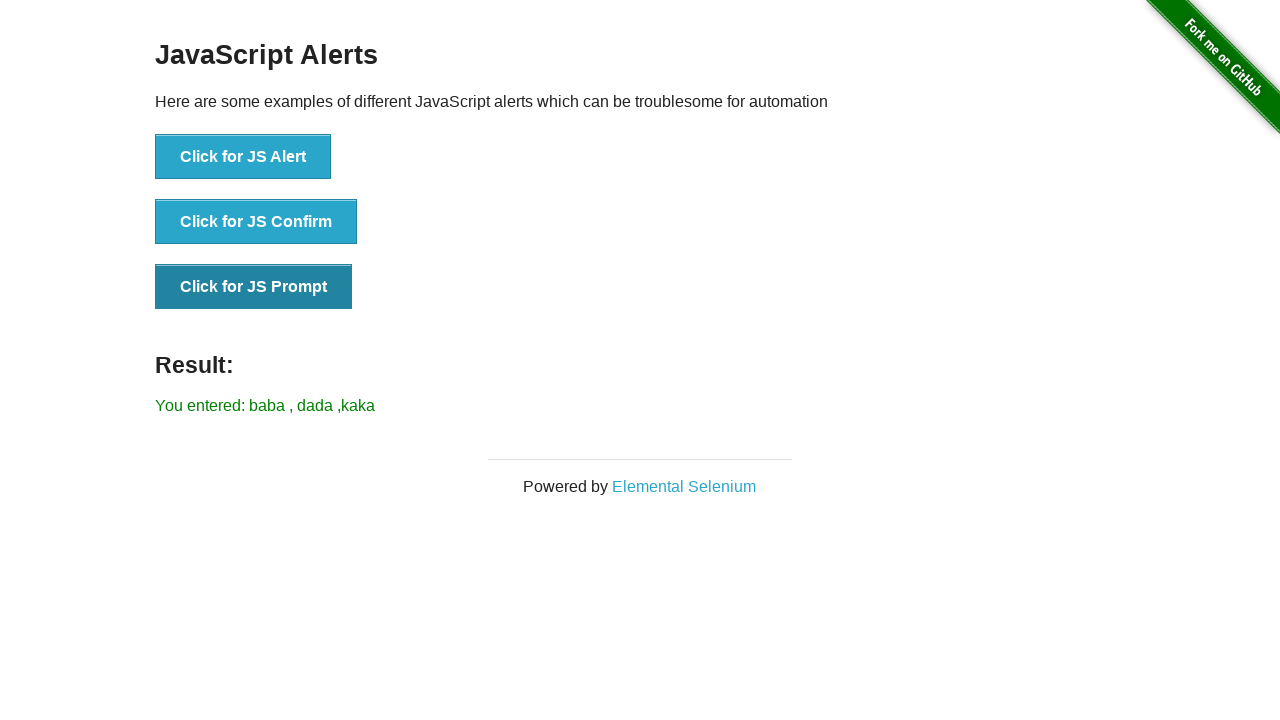

Prompt result displayed on page
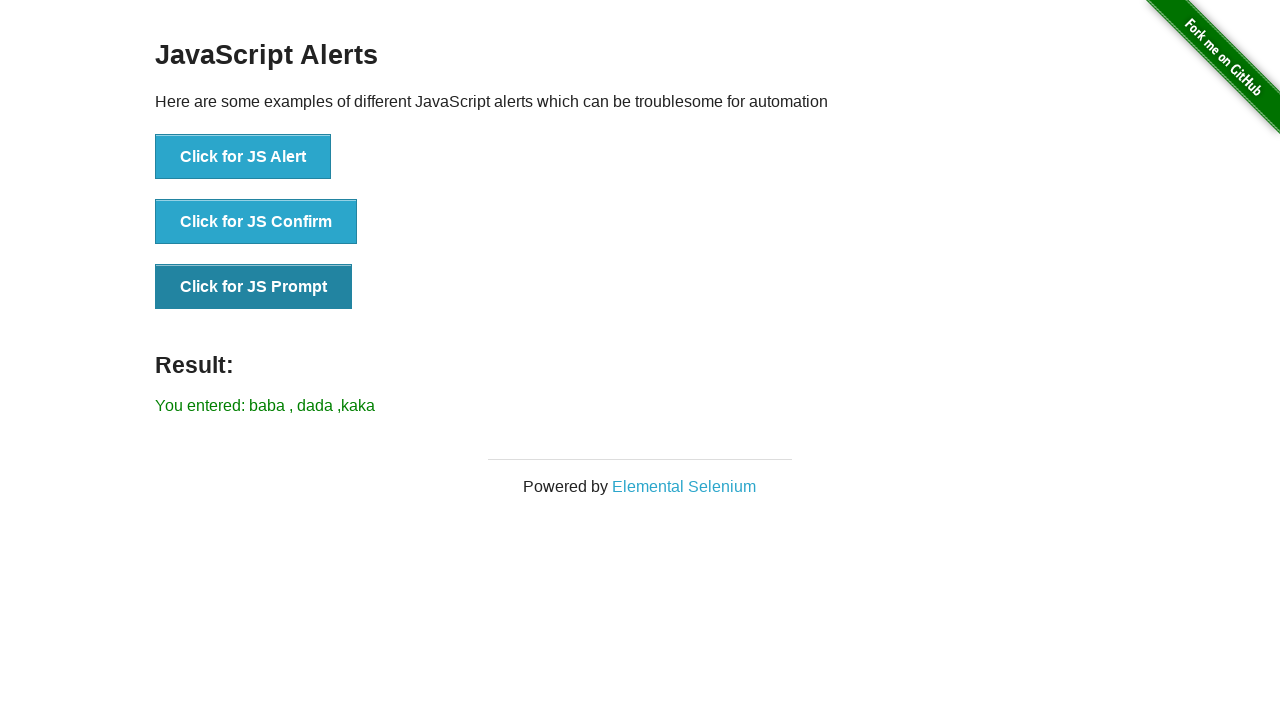

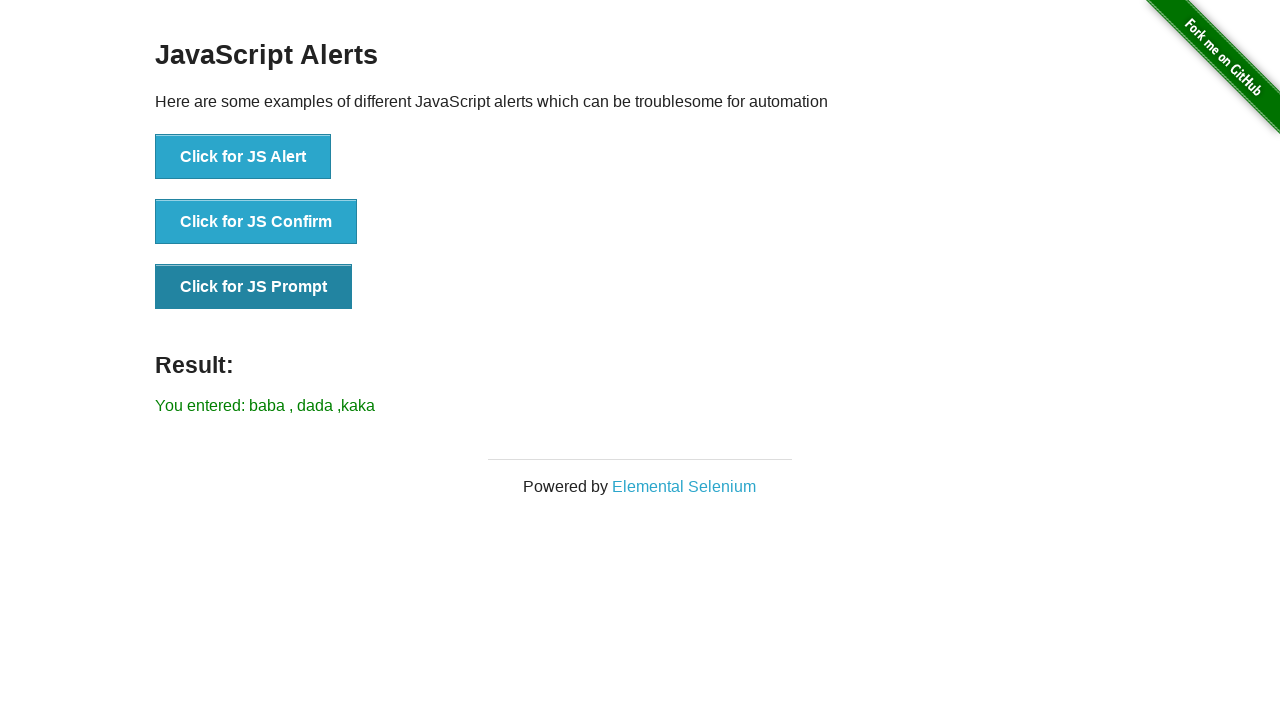